Demonstrates keyboard actions by typing text in the first textarea, selecting all (Ctrl+A), copying (Ctrl+C), tabbing to the second textarea, and pasting (Ctrl+V) the content.

Starting URL: https://text-compare.com/

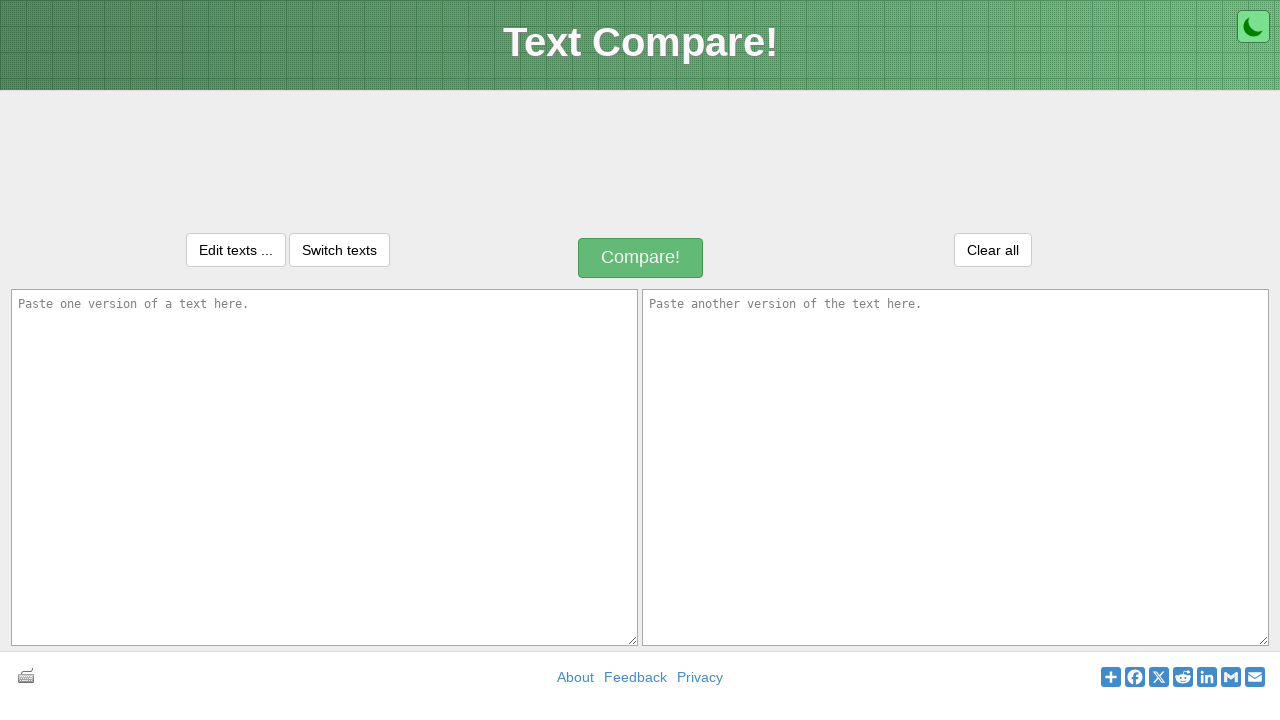

Typed 'Welcome to automation' in the first textarea on textarea#inputText1
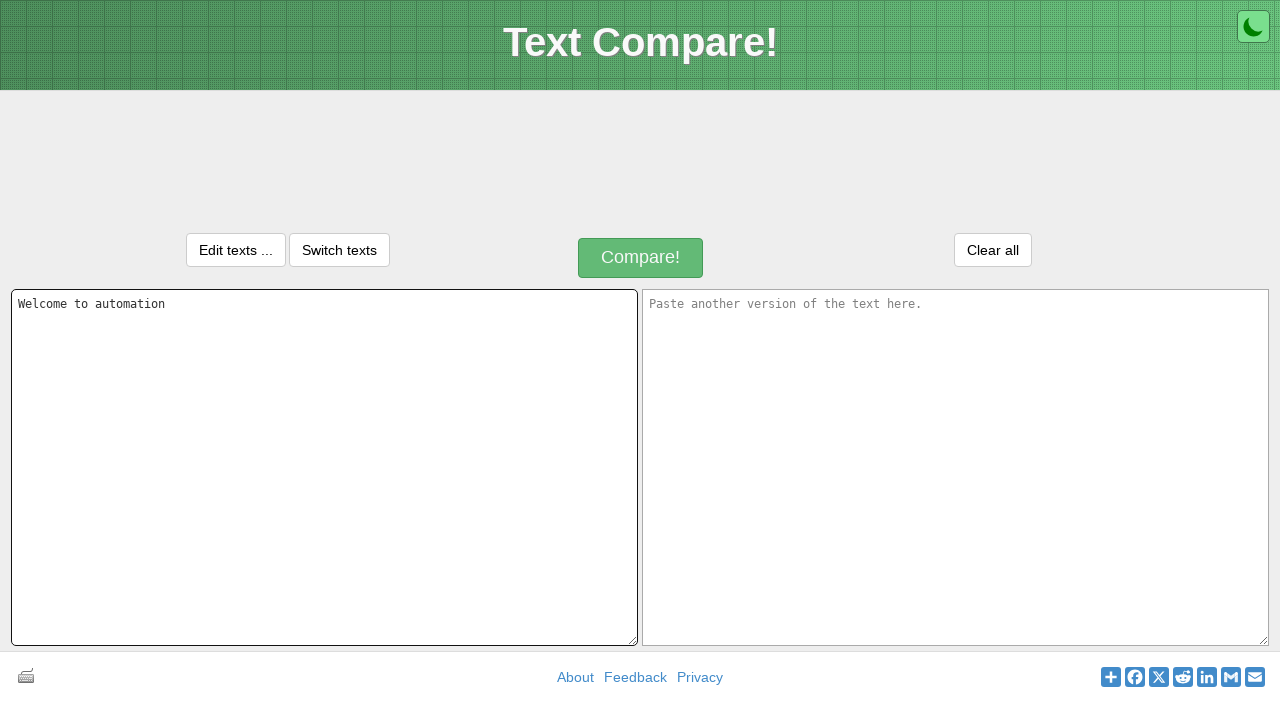

Clicked on the first textarea to ensure focus at (324, 467) on textarea#inputText1
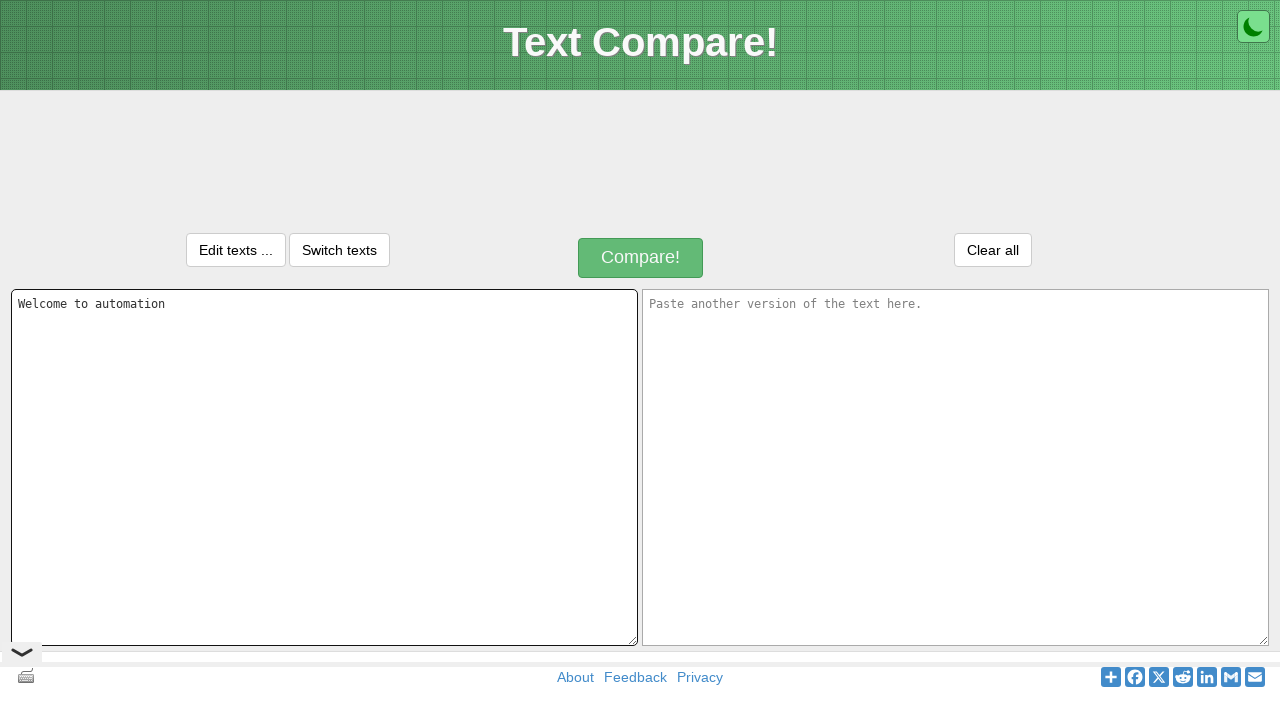

Selected all text in the first textarea using Ctrl+A
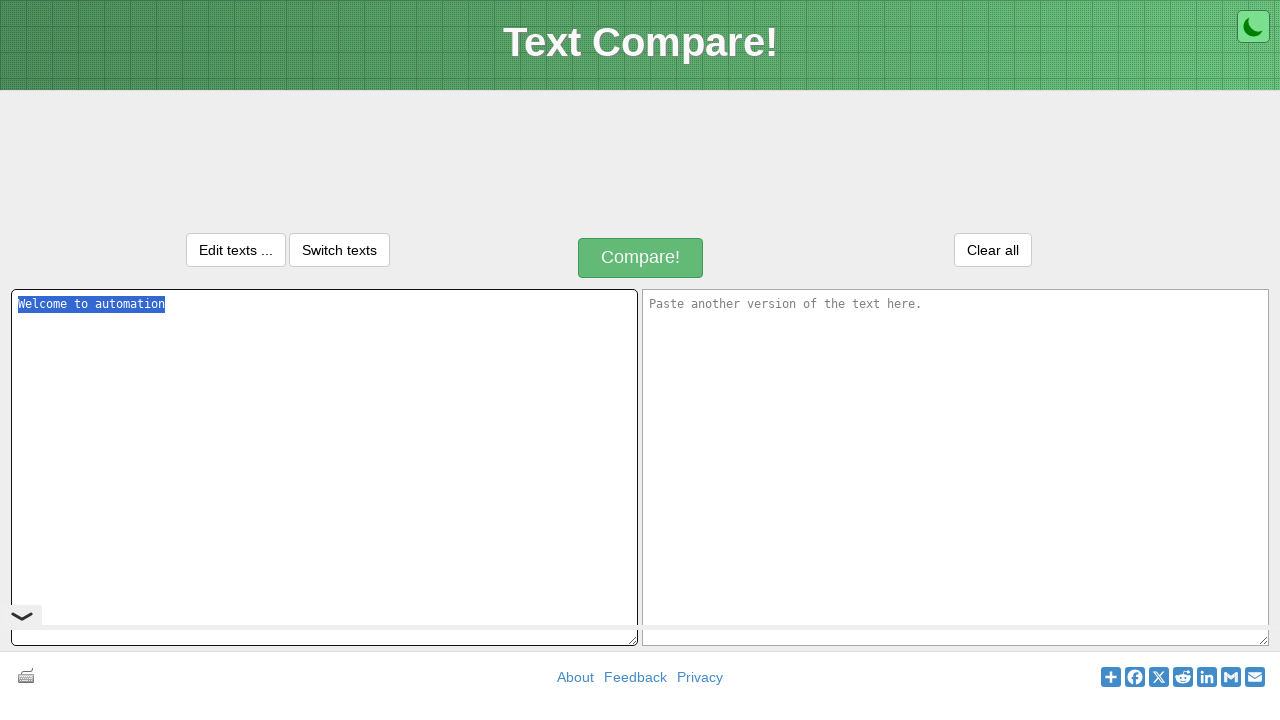

Copied the selected text using Ctrl+C
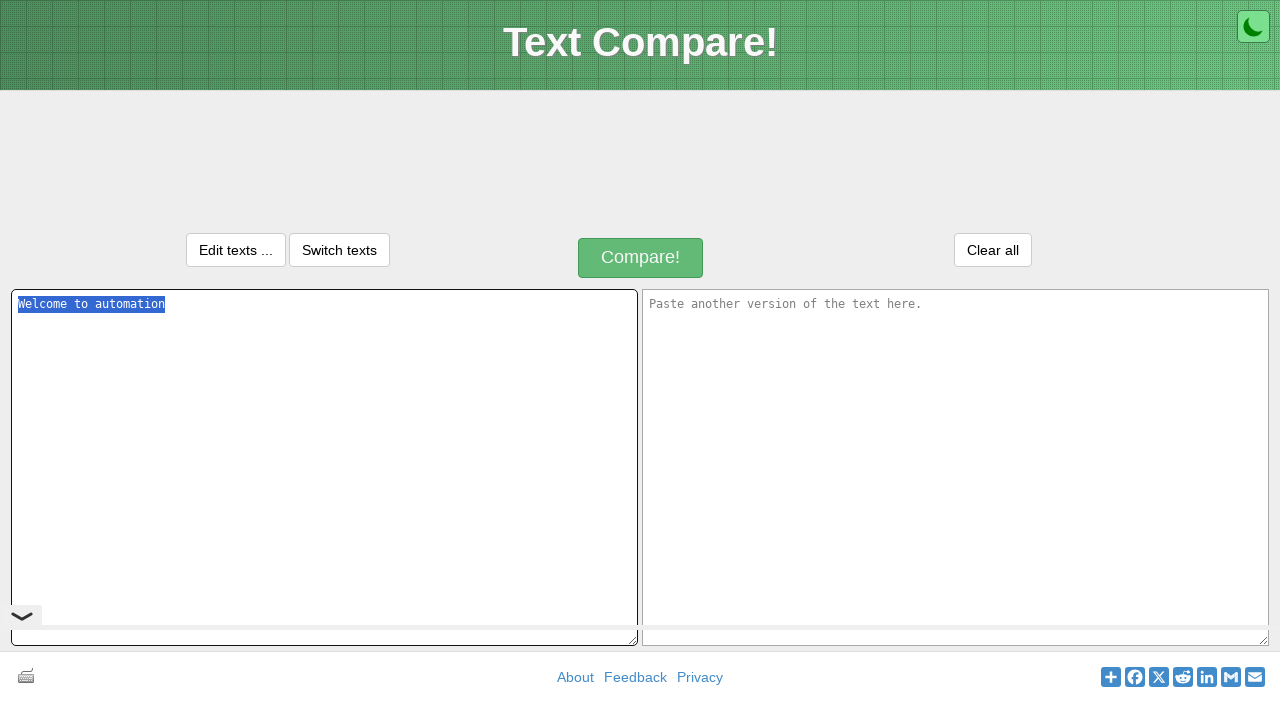

Tabbed to the second textarea
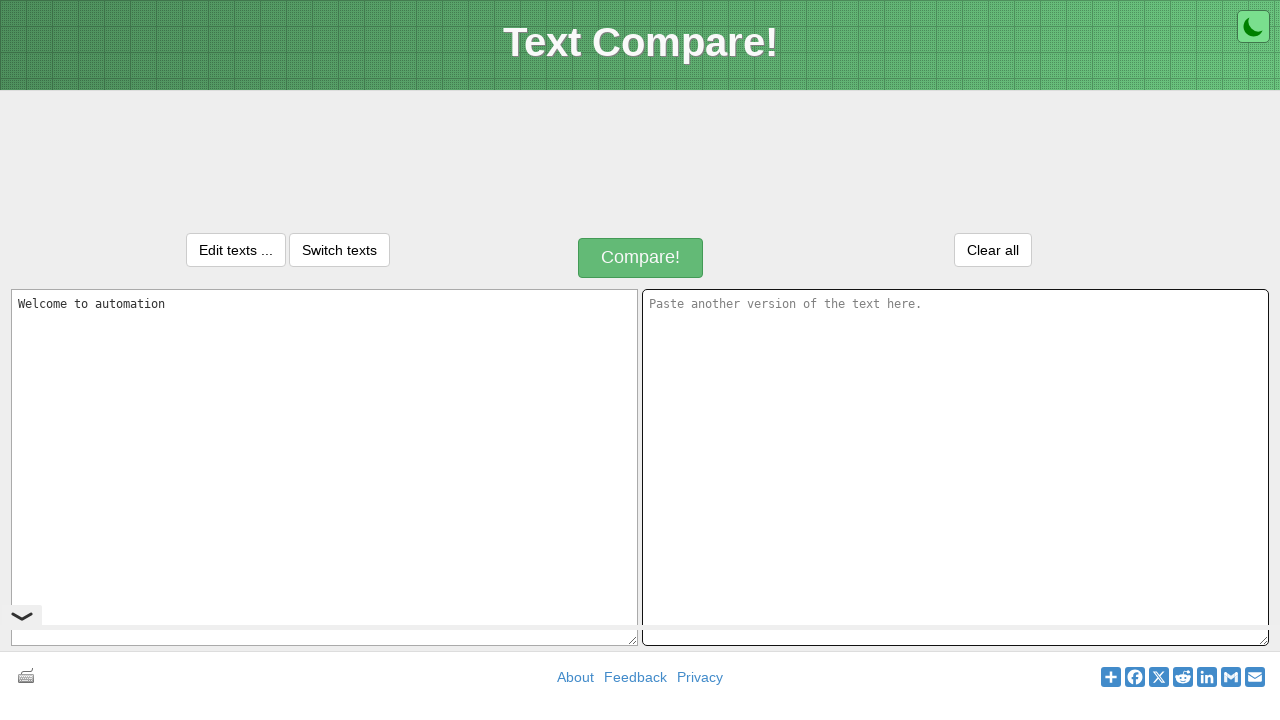

Pasted the copied text into the second textarea using Ctrl+V
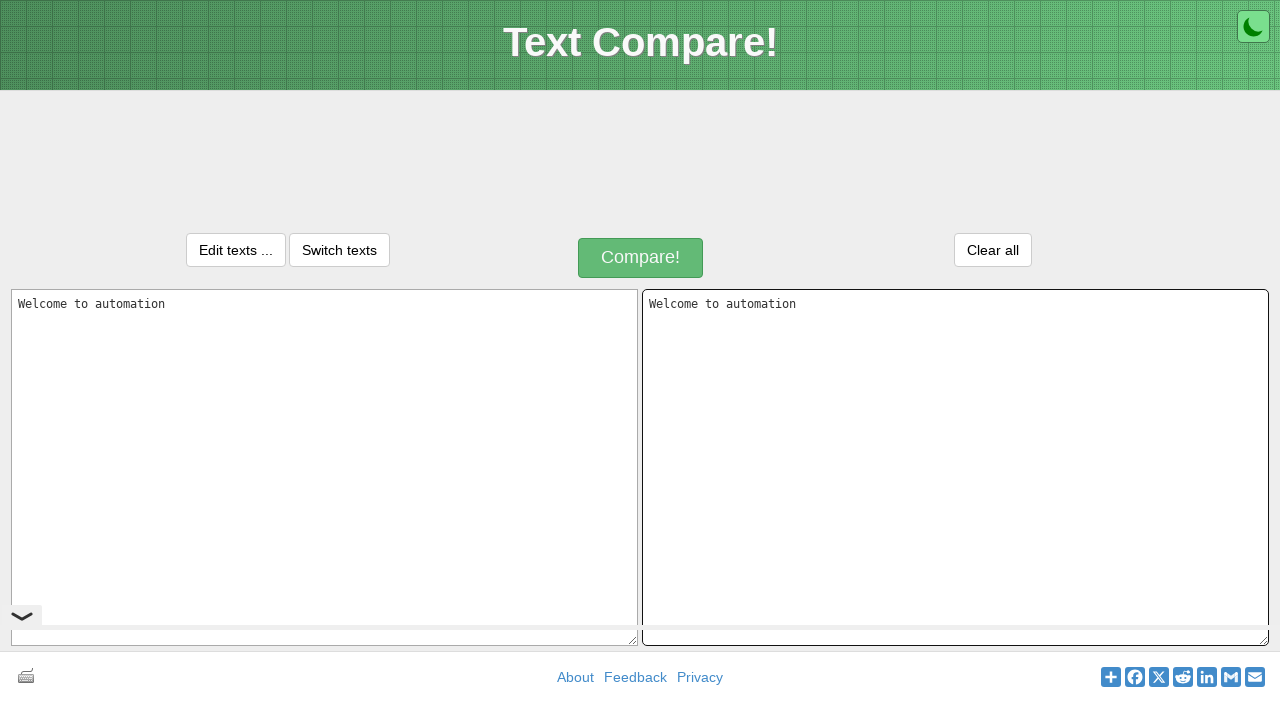

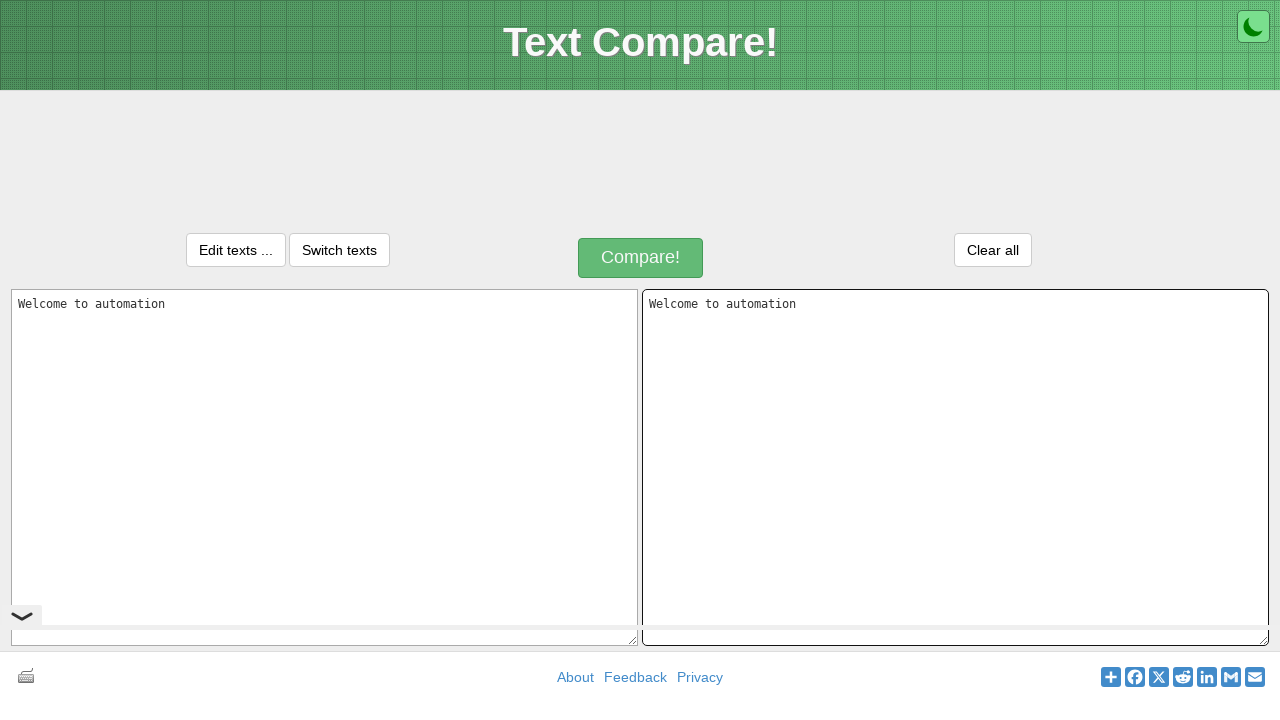